Tests dynamic loading by clicking a start button and waiting for "Hello World!" text to appear using visibility wait.

Starting URL: https://automationfc.github.io/dynamic-loading/

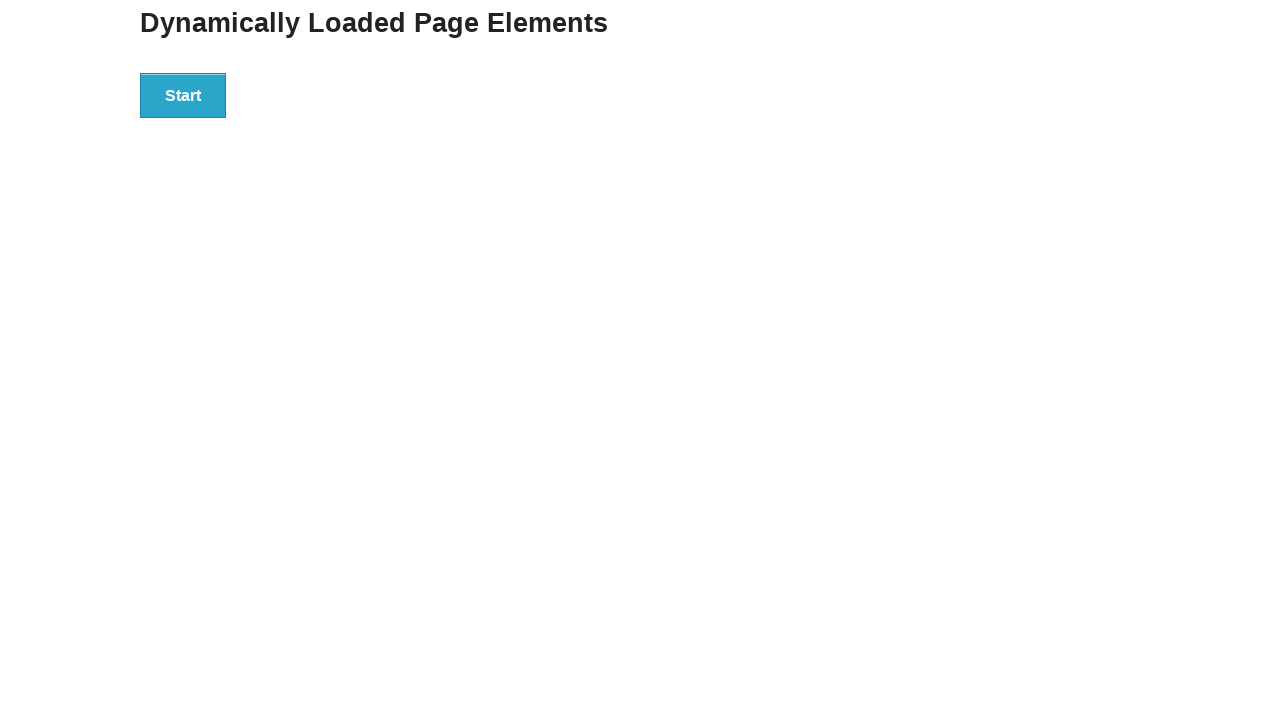

Clicked the start button to initiate dynamic loading at (183, 95) on div#start>button
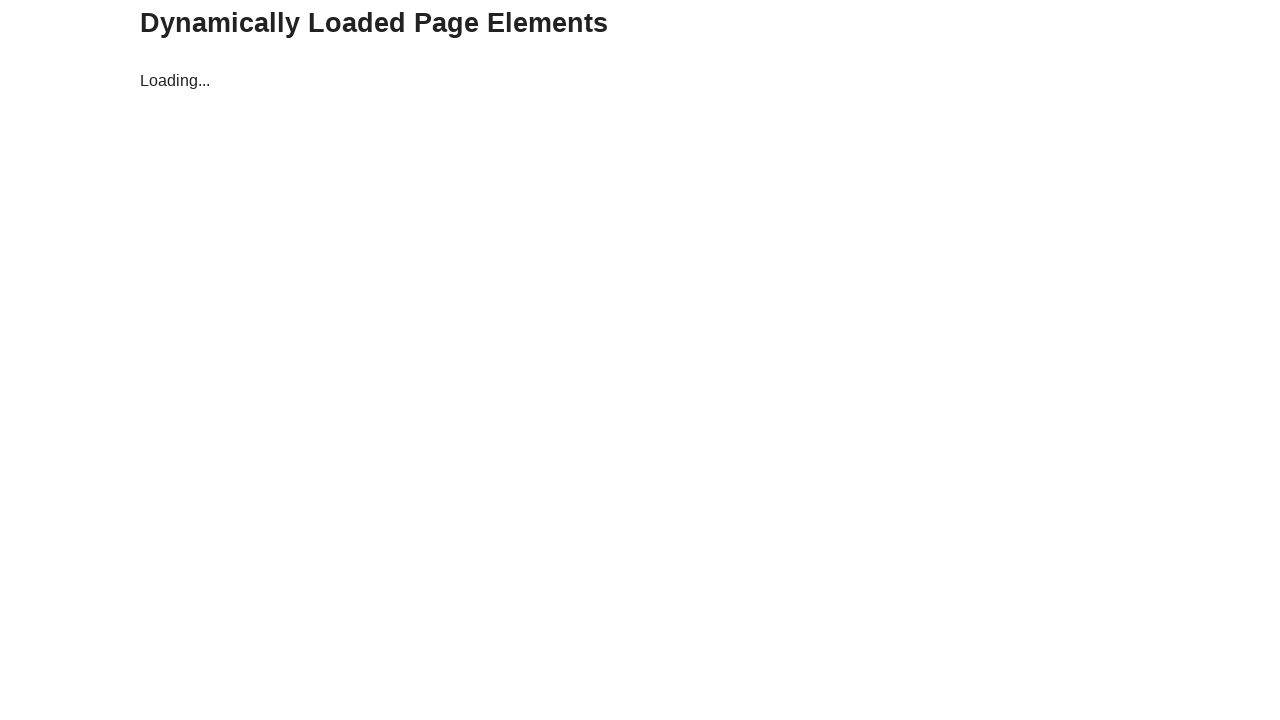

Waited for 'Hello World!' text to become visible
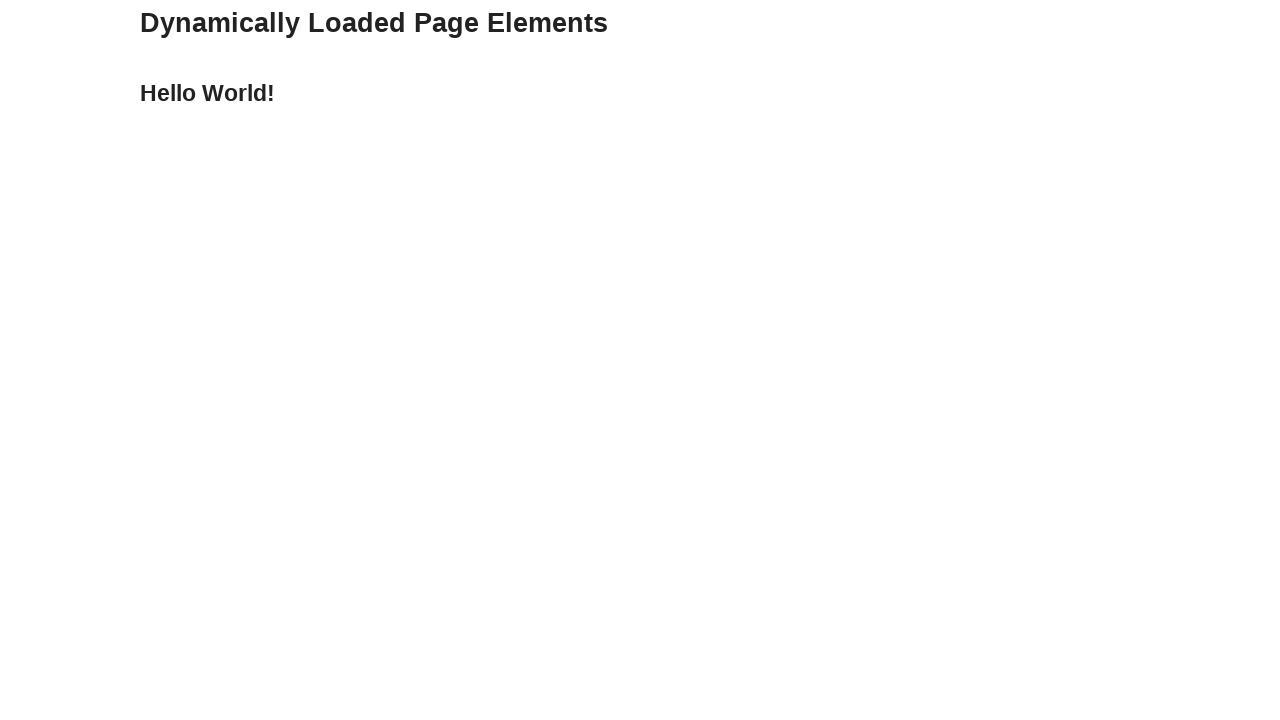

Verified that the loaded text equals 'Hello World!'
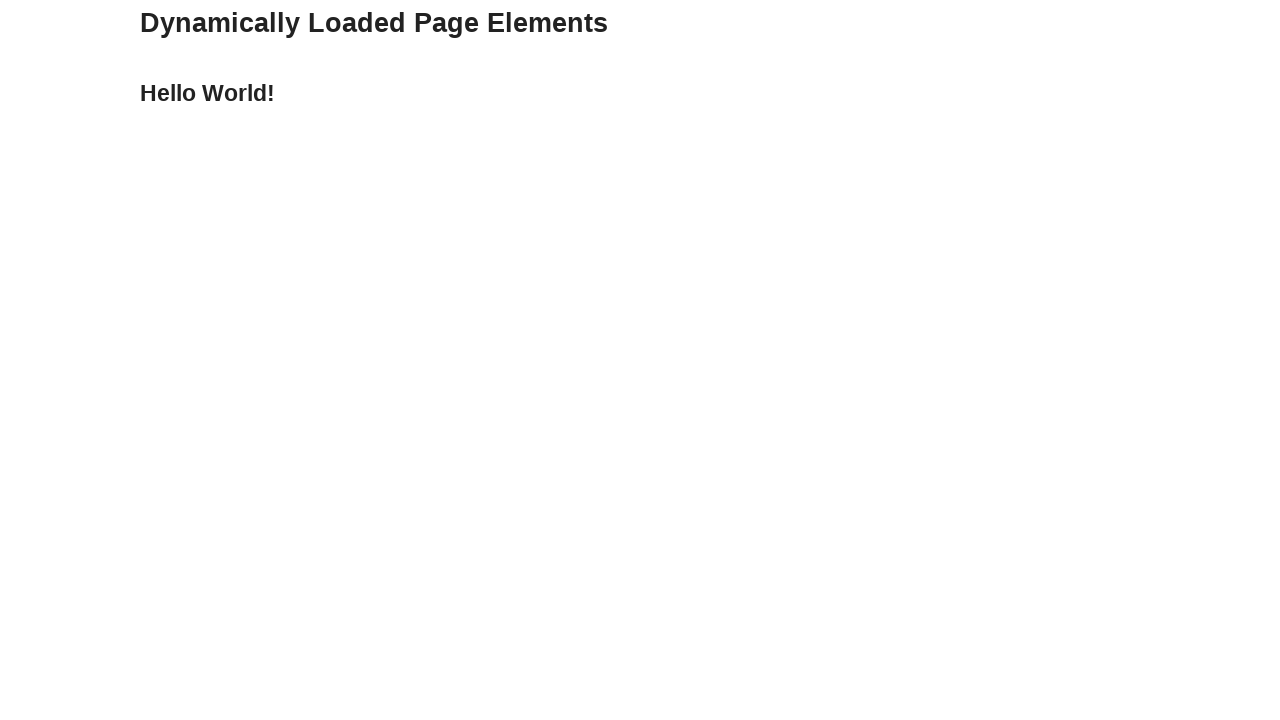

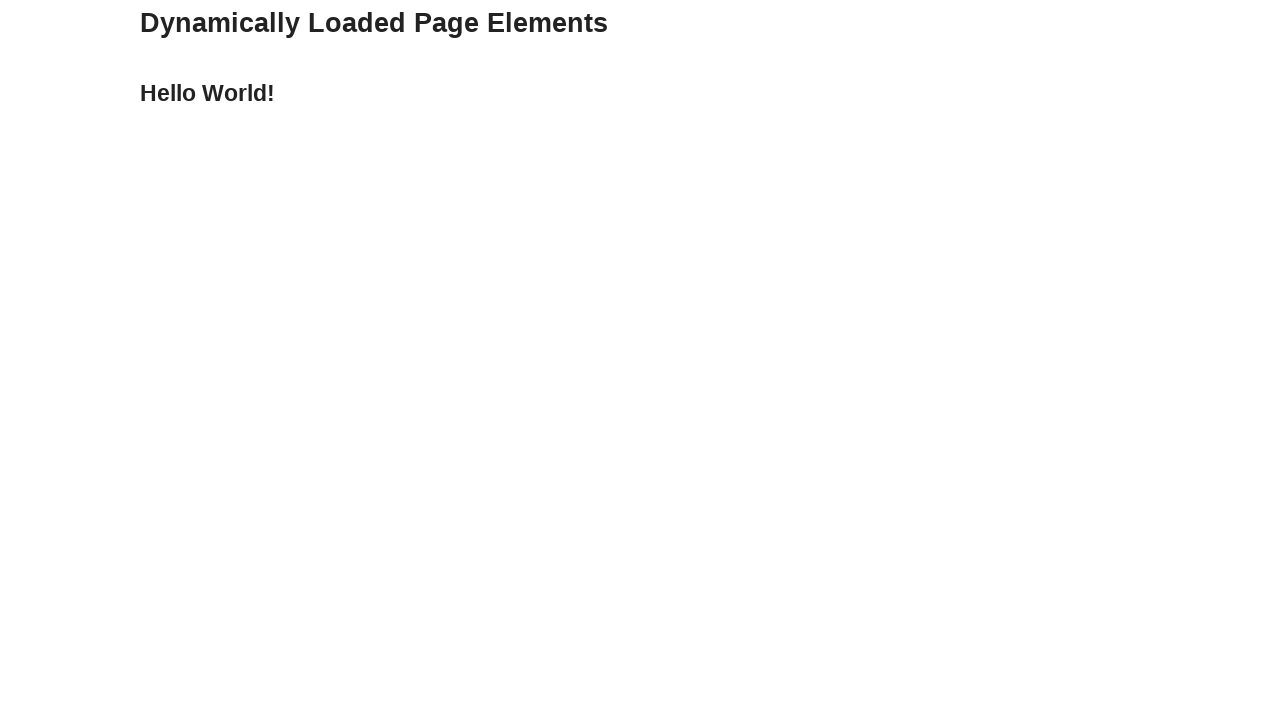